Tests iframe switching functionality by entering an iframe to click a selectable item, then switching back to the main page to click various navigation menu items.

Starting URL: https://jqueryui.com/selectable/

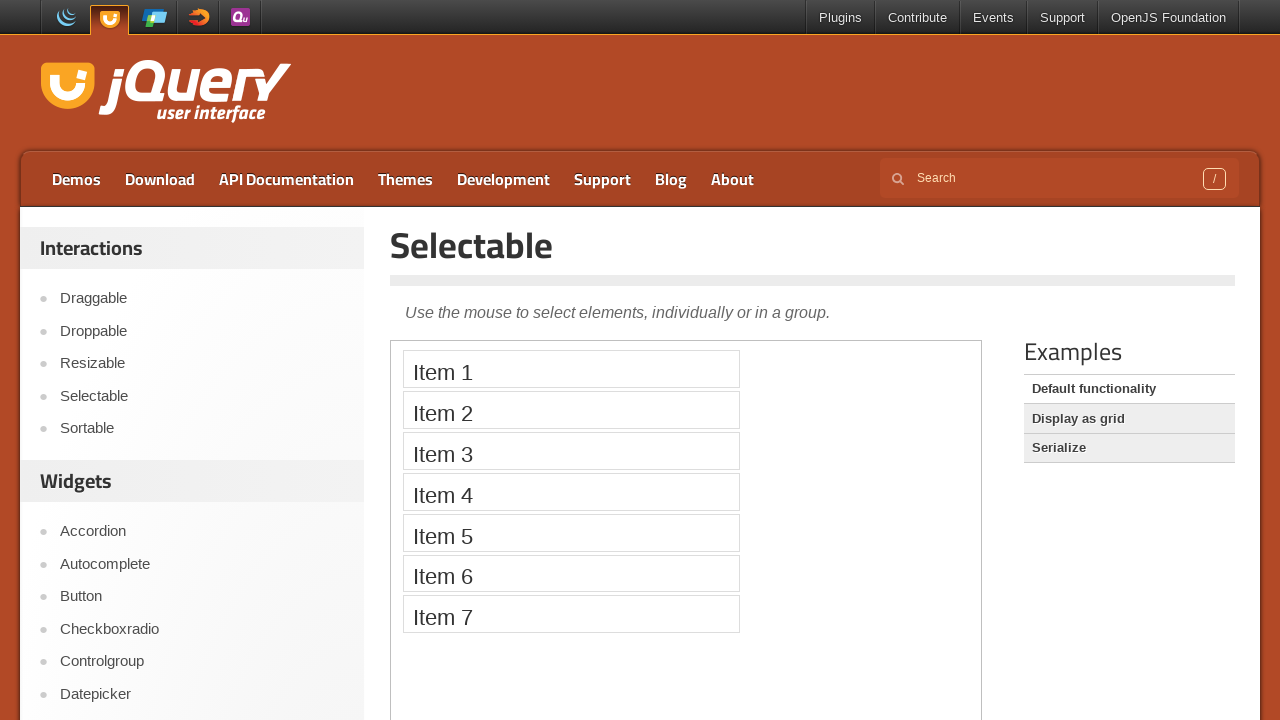

Located the demo iframe
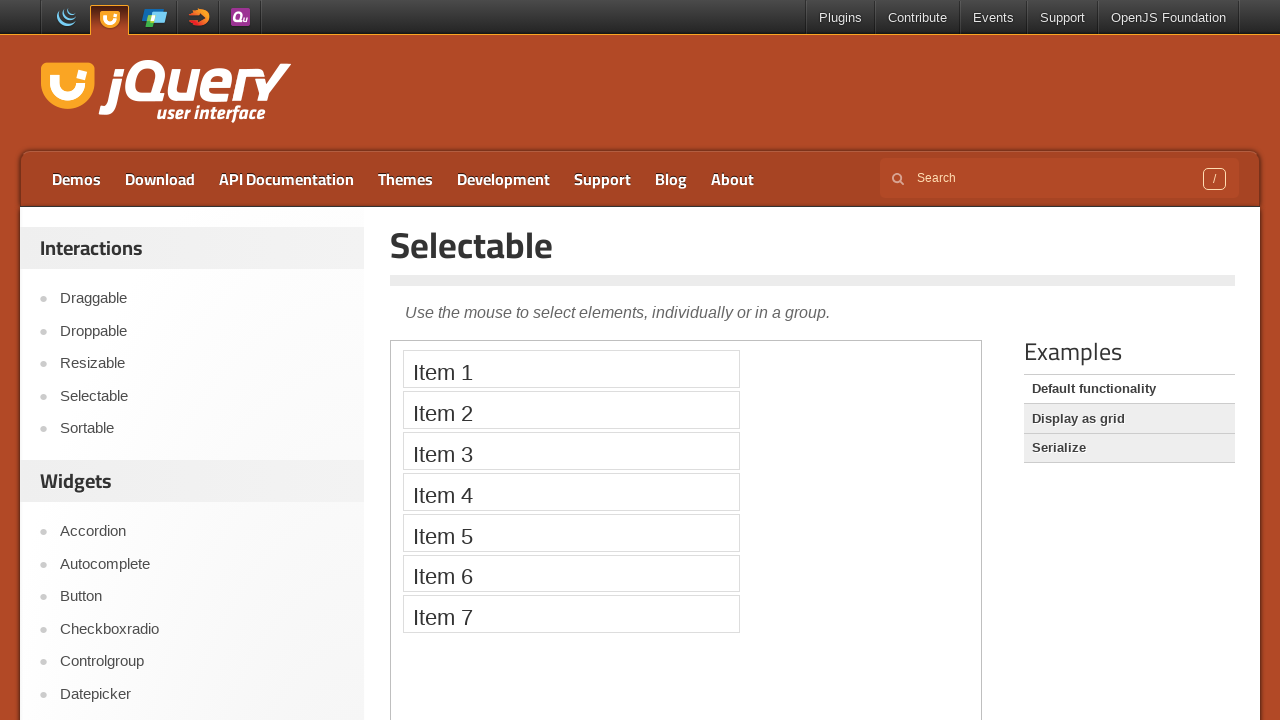

Clicked Item 1 in the selectable list inside the iframe at (571, 369) on iframe.demo-frame >> nth=0 >> internal:control=enter-frame >> xpath=//ol[@id='se
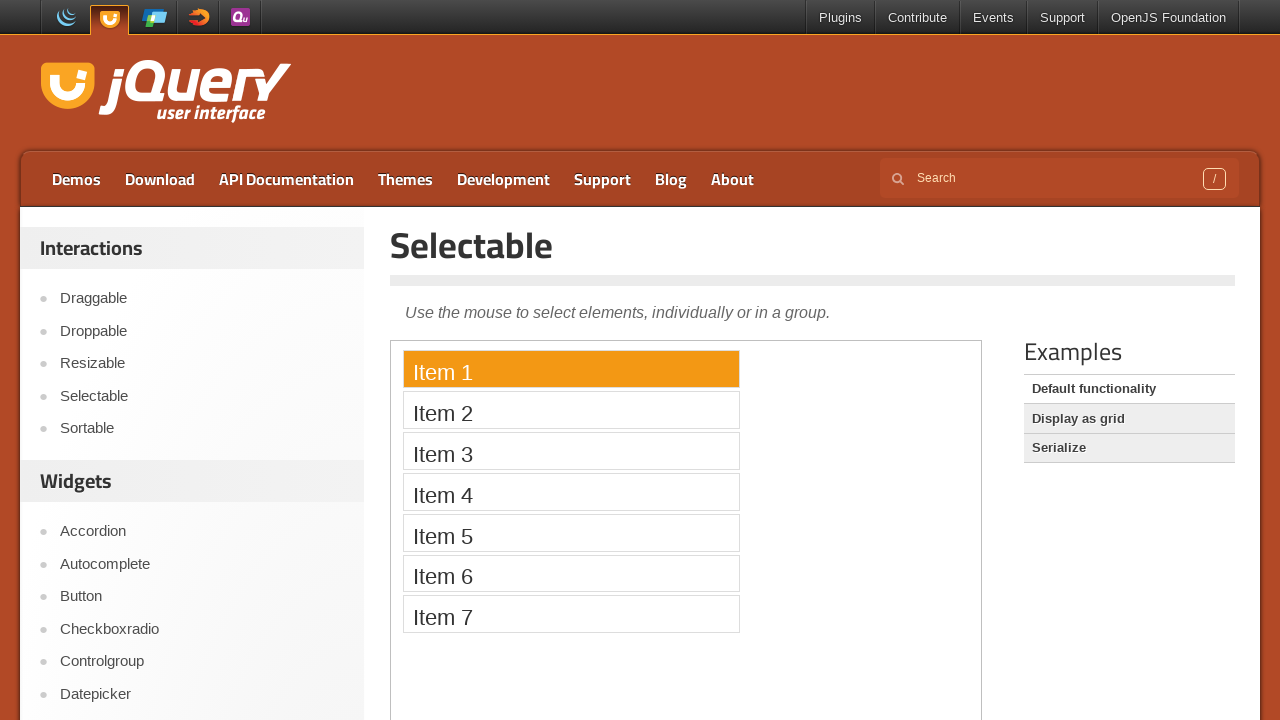

Clicked Download link on main page at (160, 179) on text=Download
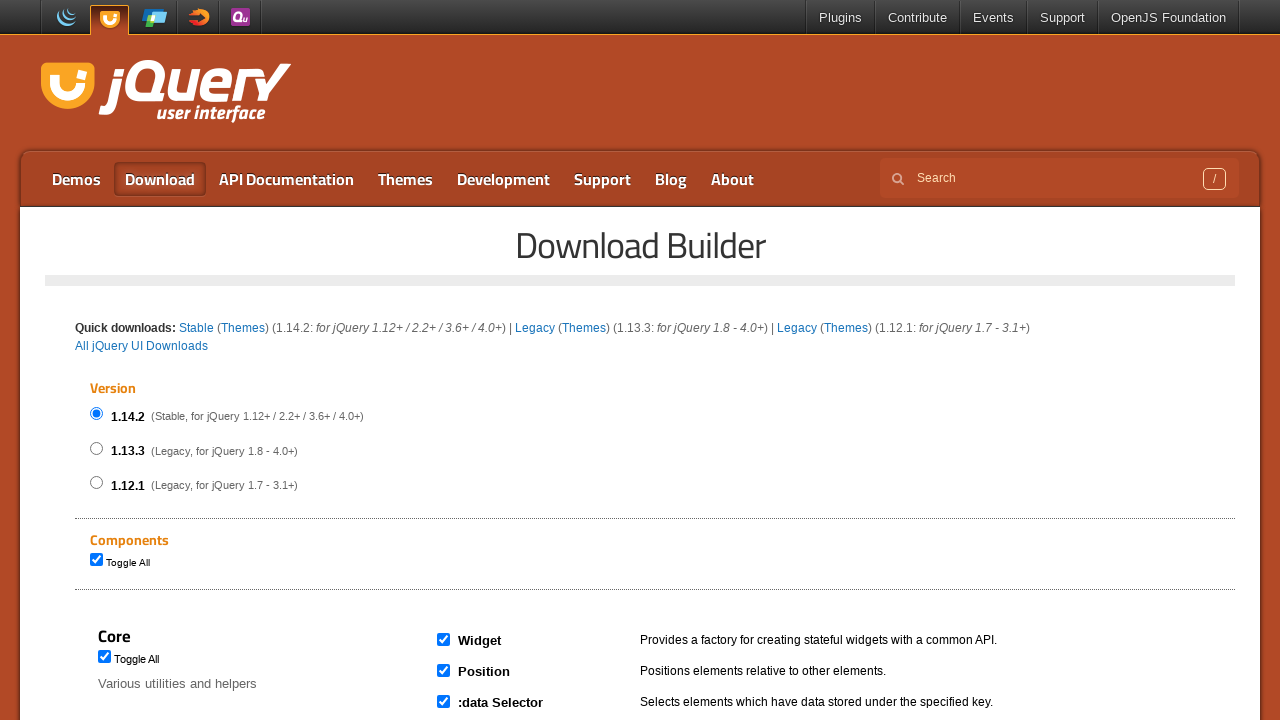

Waited 3 seconds for navigation
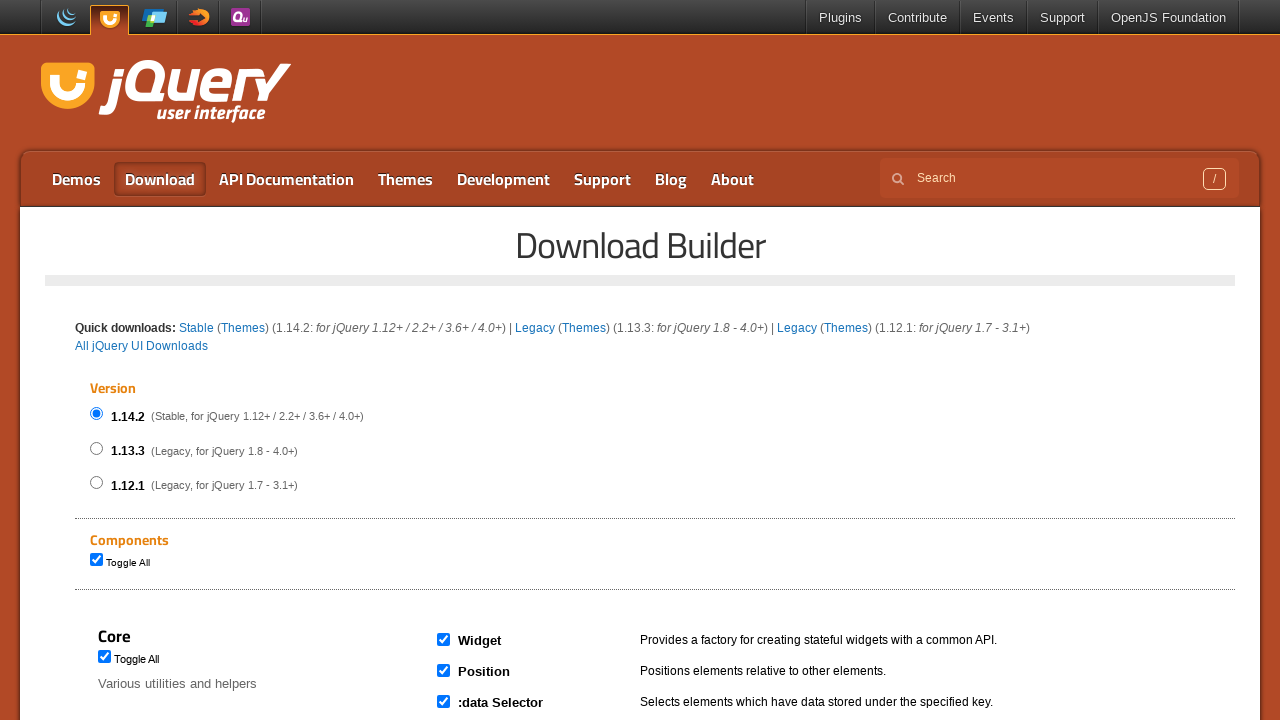

Clicked menu item 3 at (286, 179) on xpath=//*[@id='menu-top']/li[3]/a
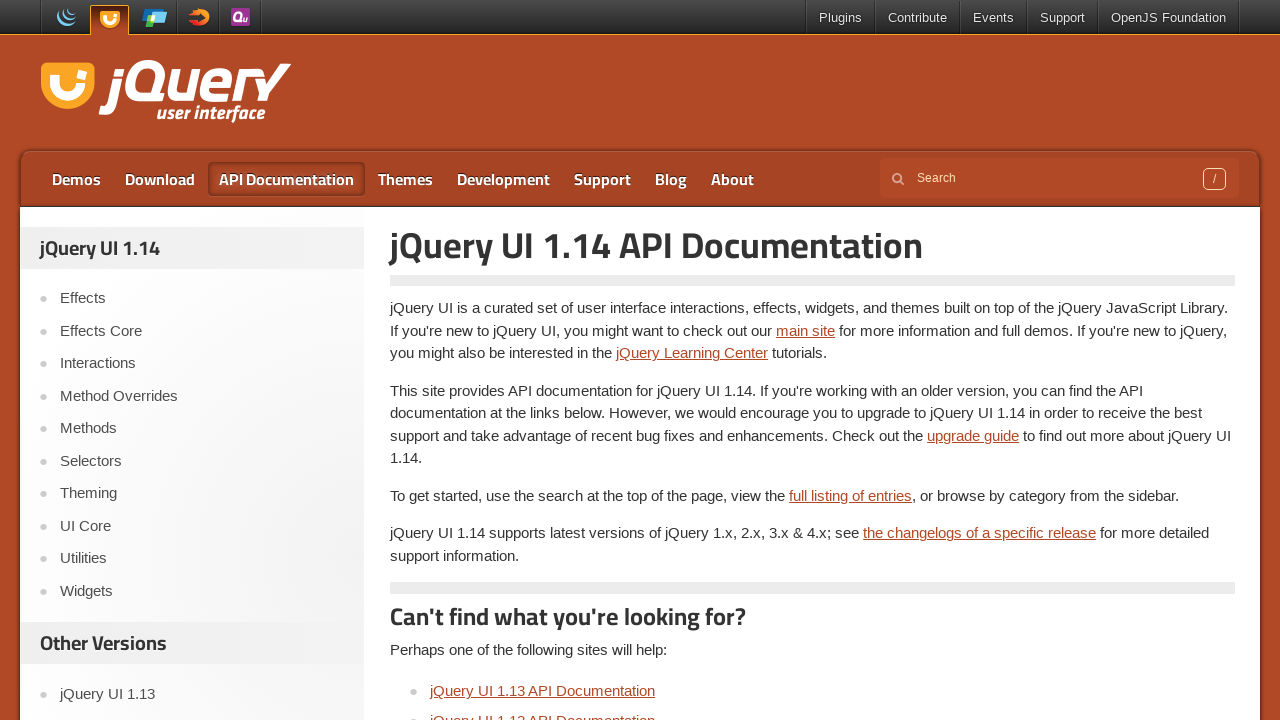

Clicked menu item 4 at (406, 179) on xpath=//*[@id='menu-top']/li[4]/a
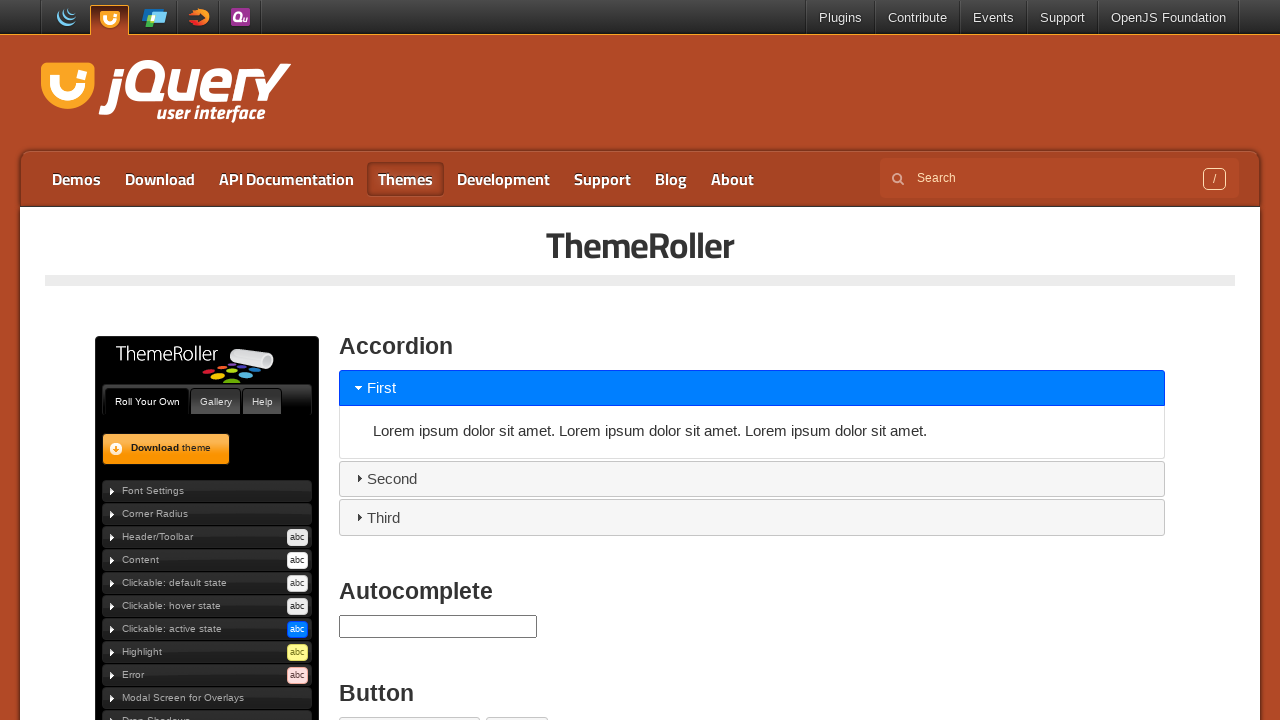

Clicked menu item 5 at (504, 179) on xpath=//*[@id='menu-top']/li[5]/a
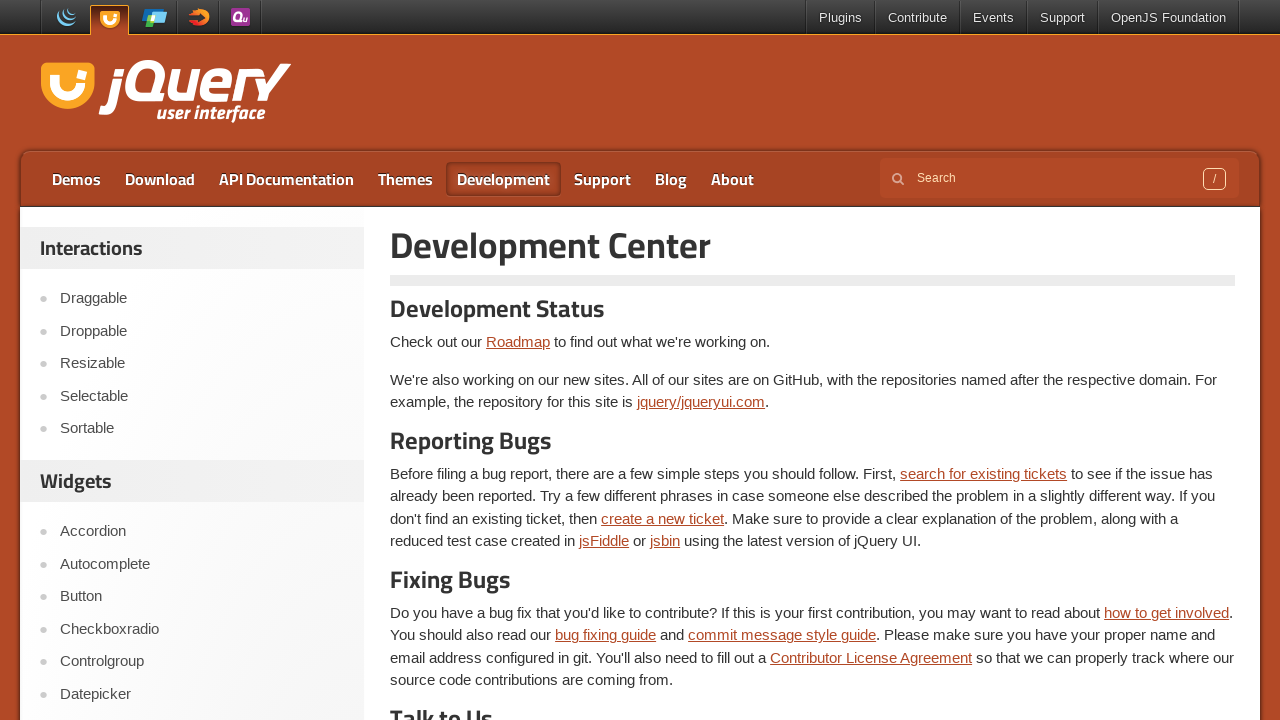

Clicked menu item 6 at (602, 179) on xpath=//*[@id='menu-top']/li[6]/a
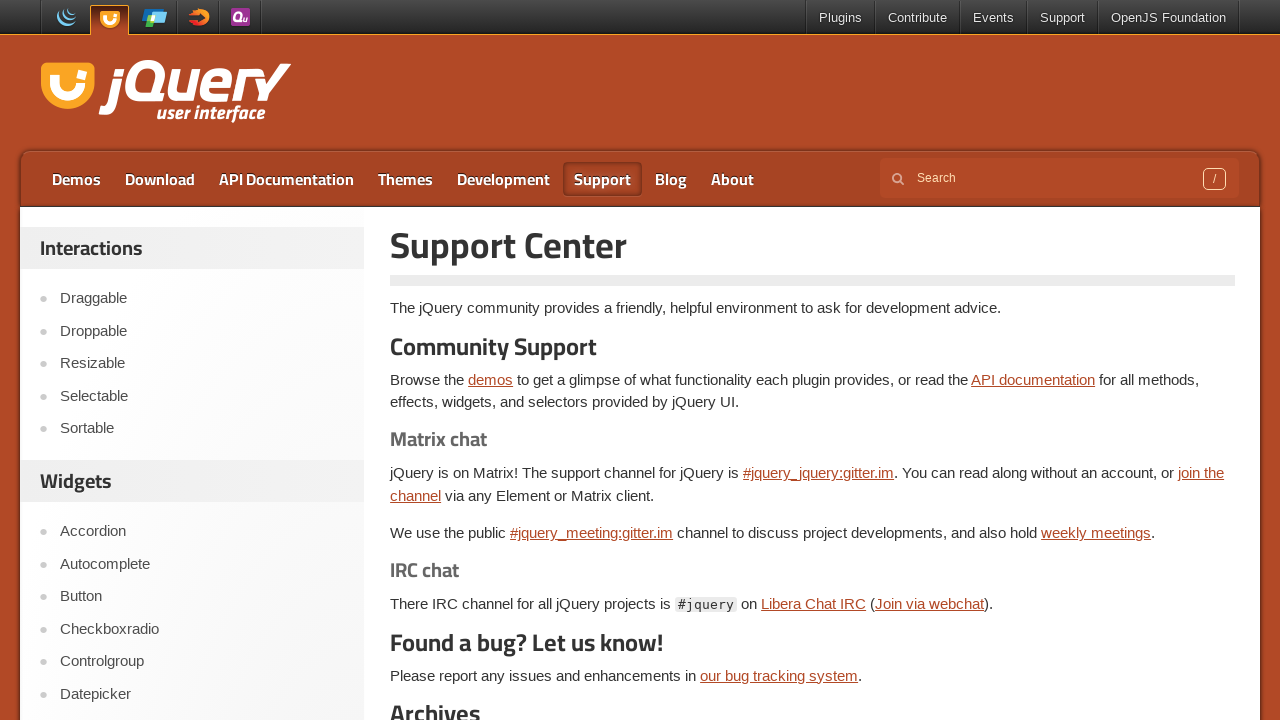

Clicked menu item 7 at (671, 179) on xpath=//*[@id='menu-top']/li[7]/a
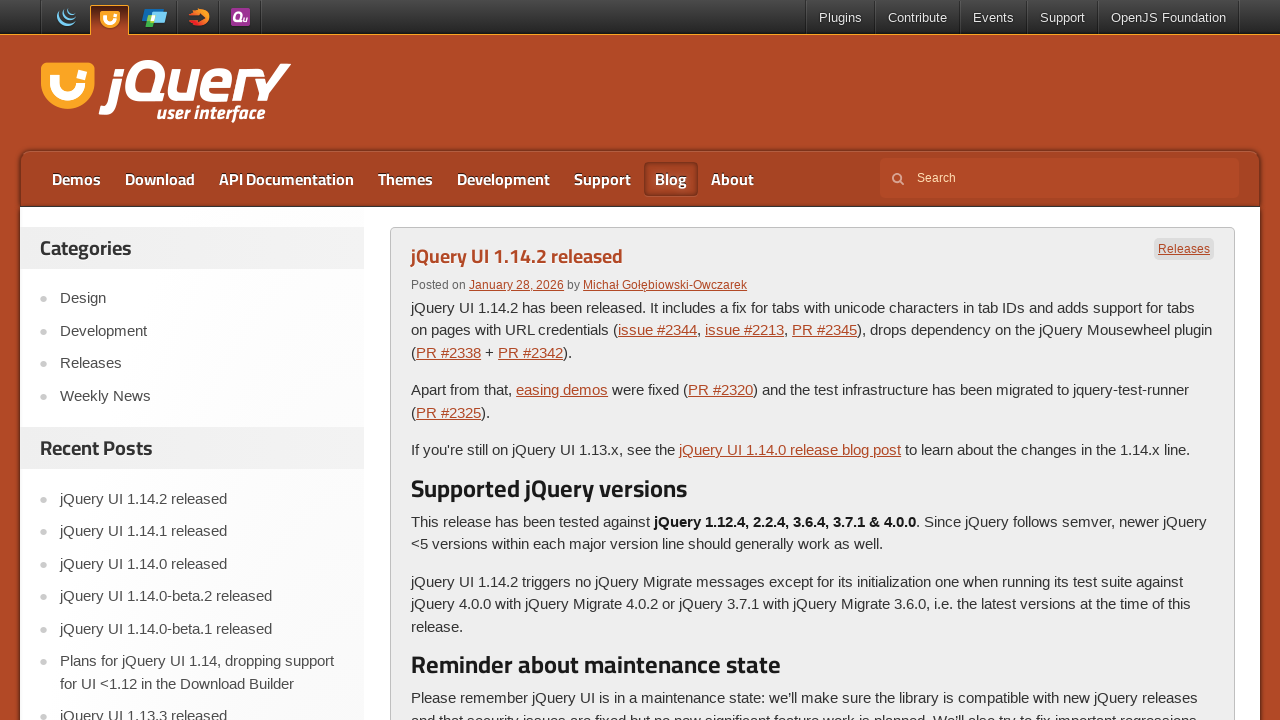

Clicked menu item 8 at (732, 179) on xpath=//*[@id='menu-top']/li[8]/a
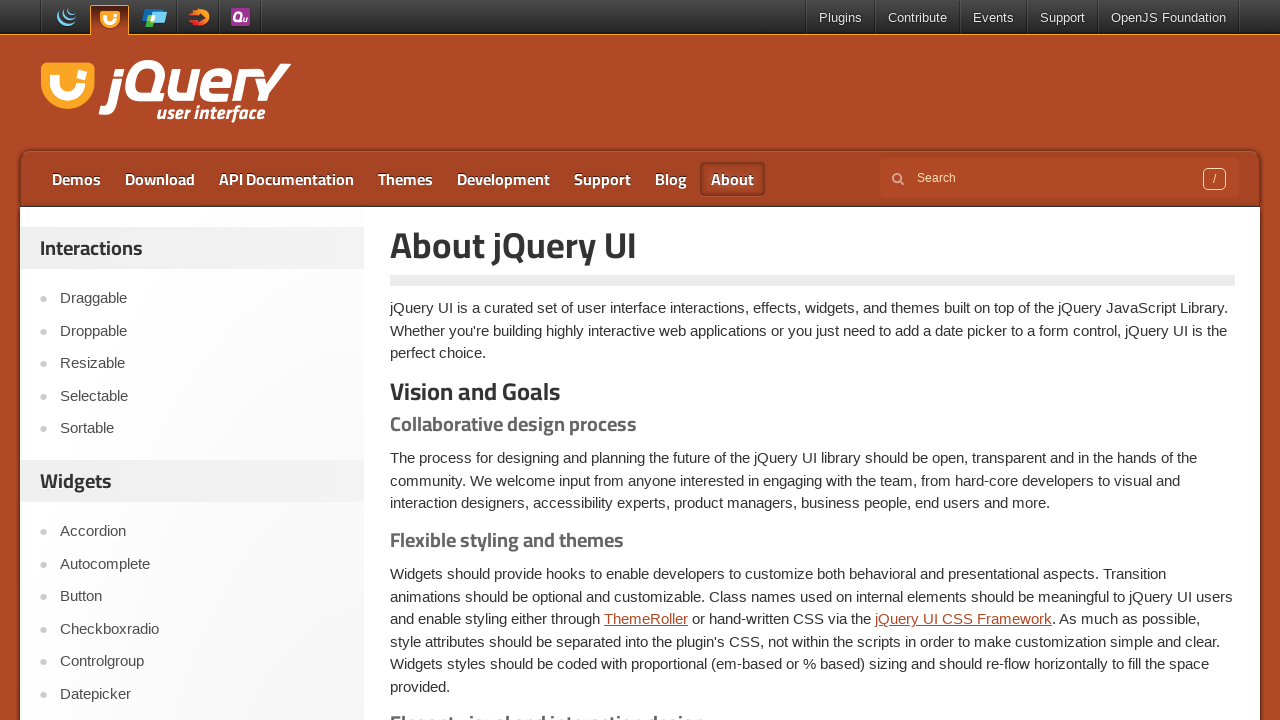

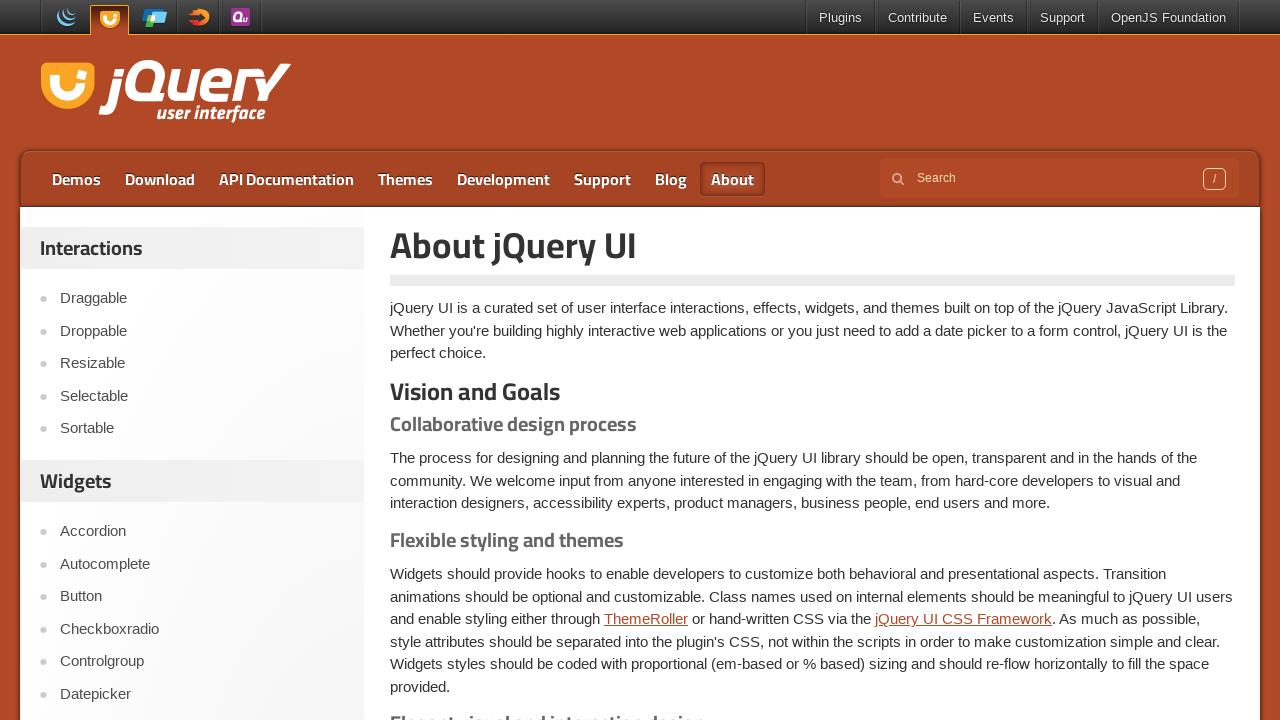